Tests radio button selection functionality by clicking each radio button and verifying it becomes selected

Starting URL: https://rahulshettyacademy.com/AutomationPractice/

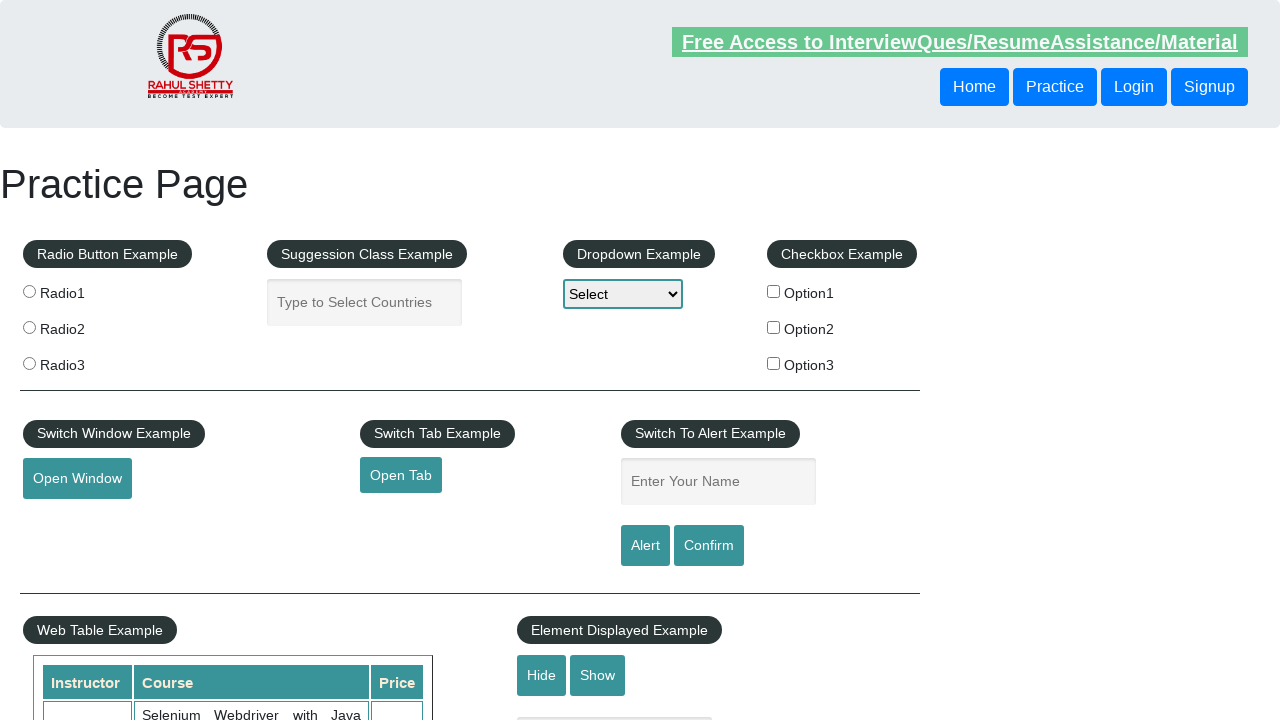

Clicked Radio1 button at (29, 291) on input[value='radio1']
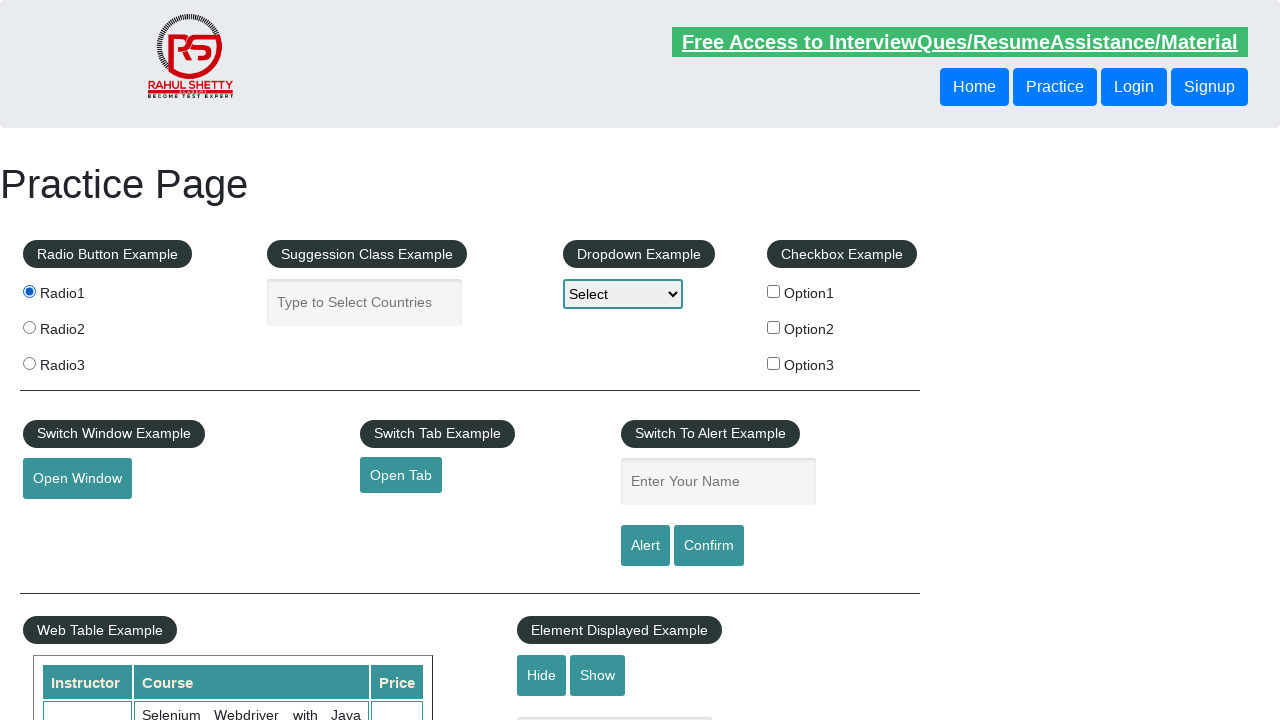

Verified Radio1 is selected
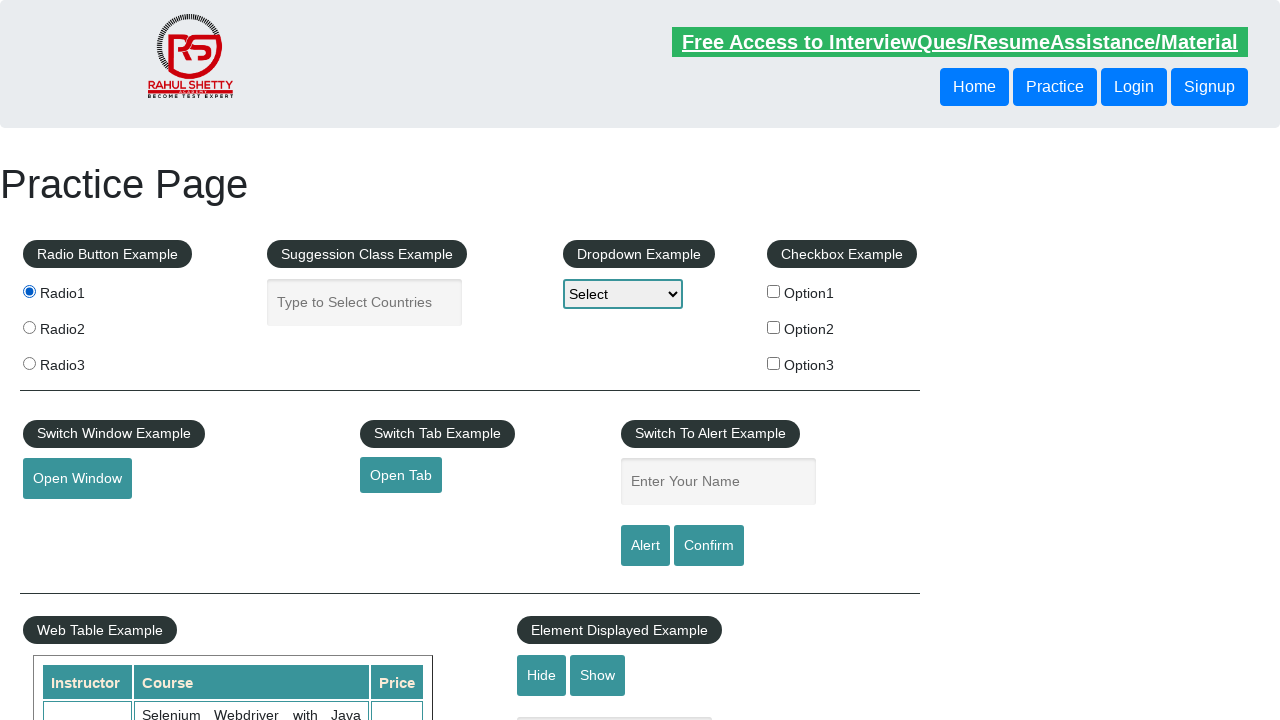

Clicked Radio2 button at (29, 327) on input[value='radio2']
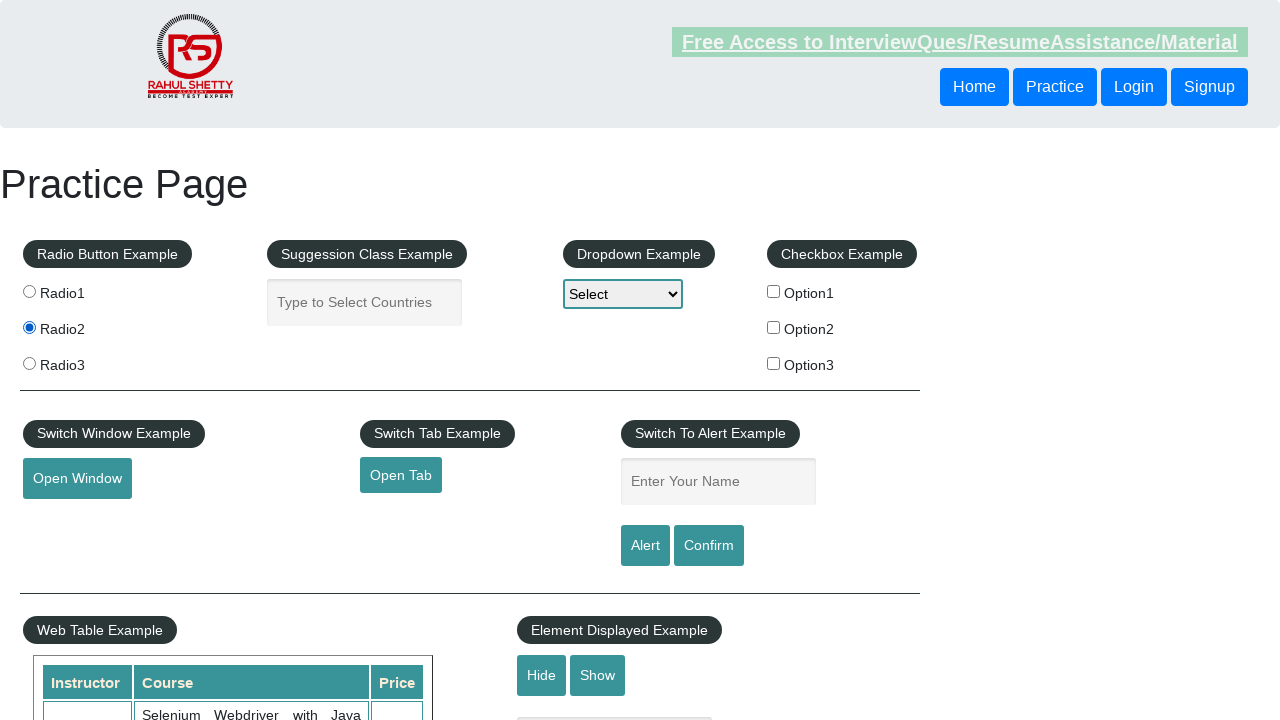

Verified Radio2 is selected
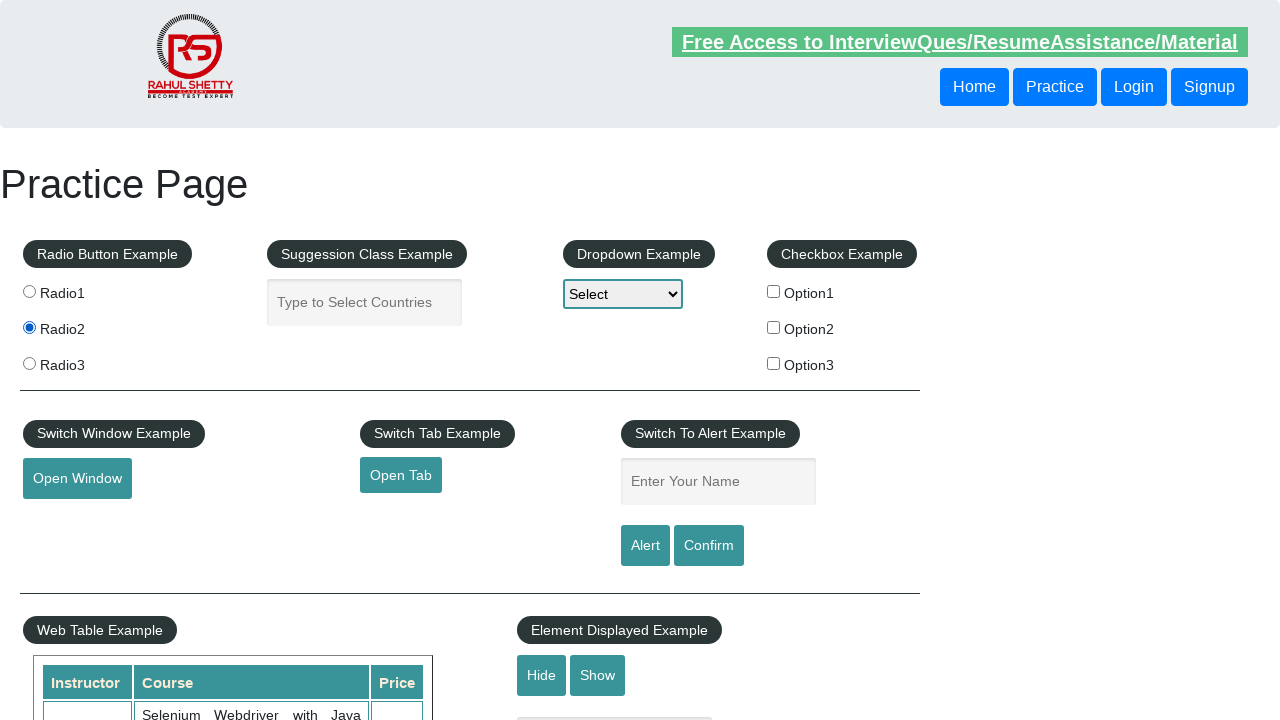

Clicked Radio3 button at (29, 363) on input[value='radio3']
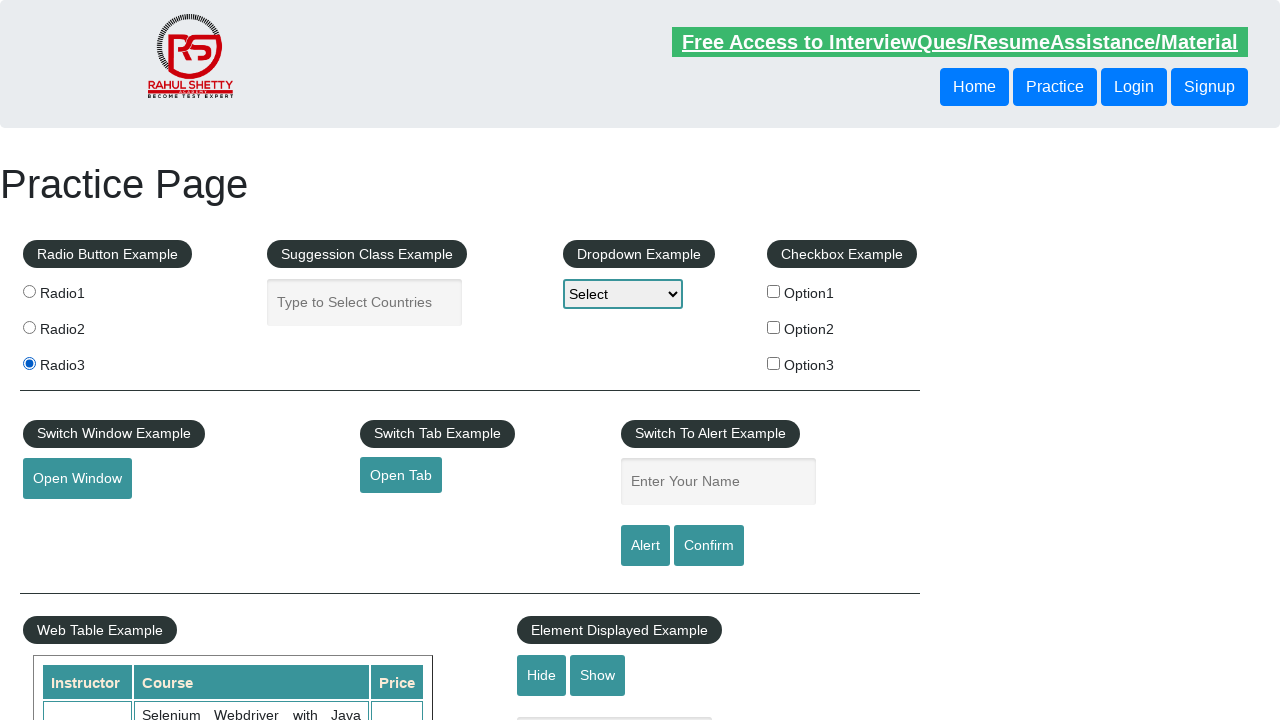

Verified Radio3 is selected
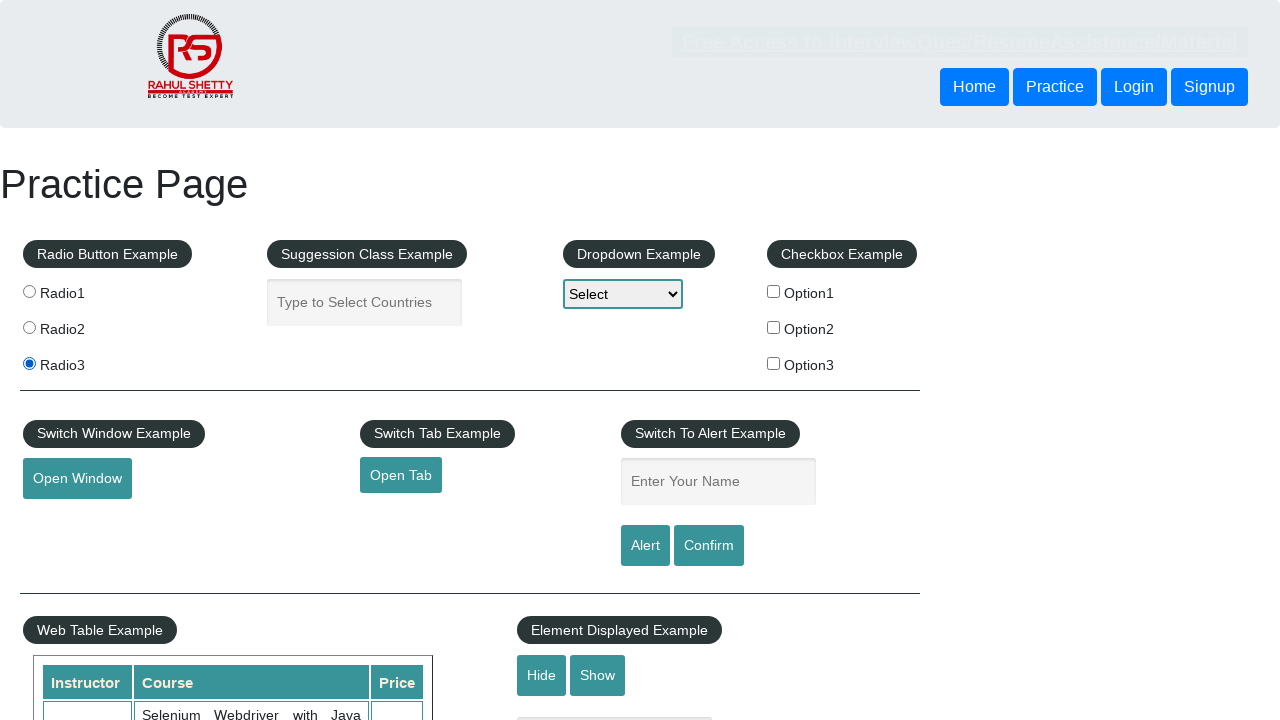

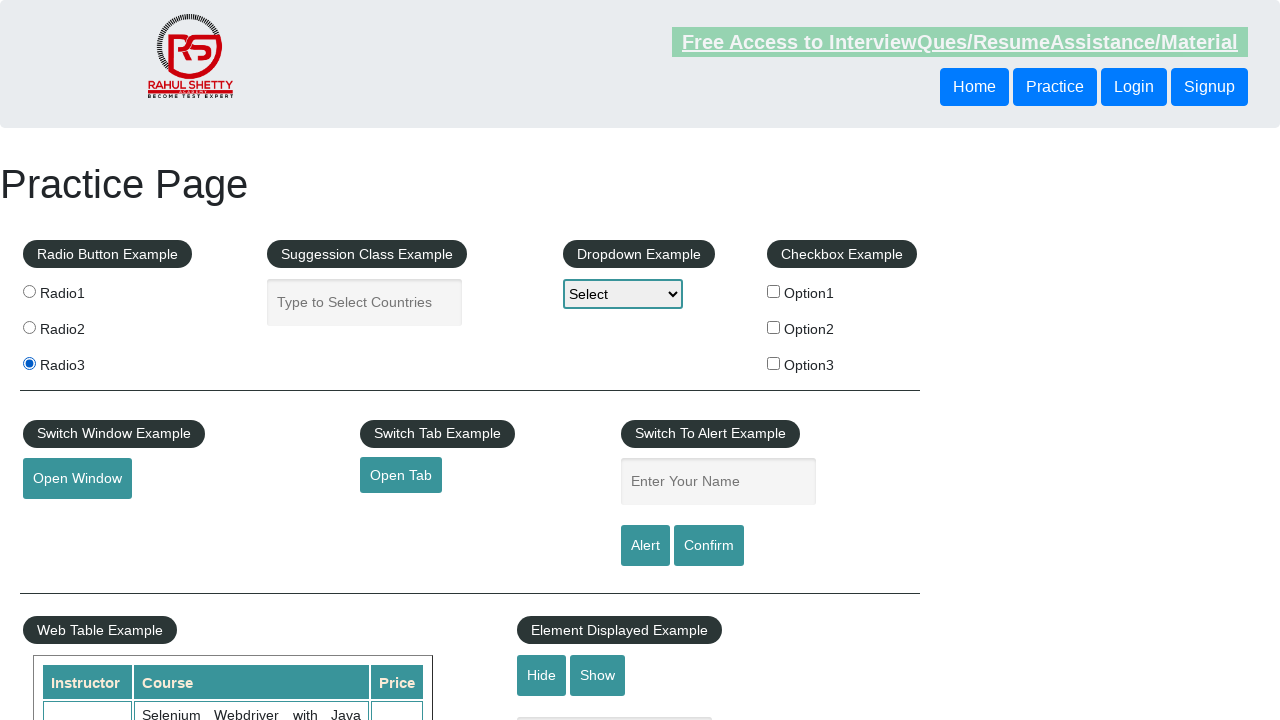